Tests dynamic controls by toggling checkbox visibility and enabling/disabling input fields on the Dynamic Controls page

Starting URL: https://the-internet.herokuapp.com/

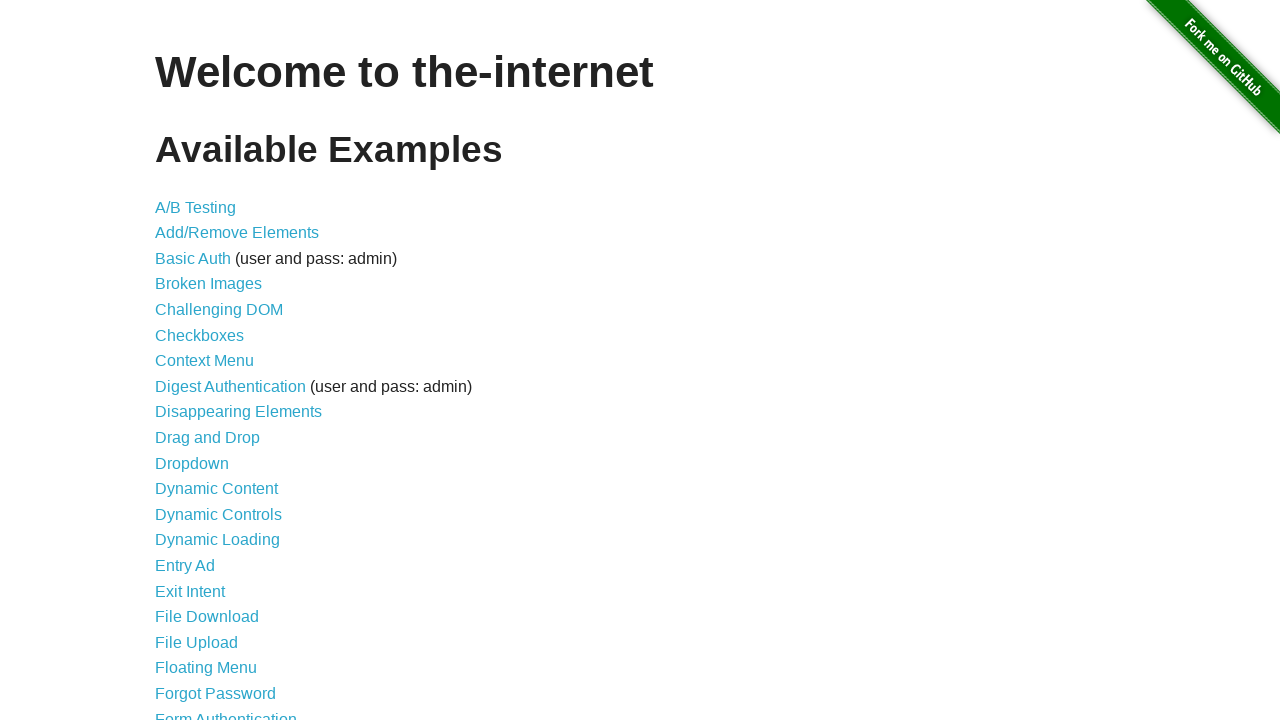

Clicked on Dynamic Controls link at (218, 514) on text=Dynamic Controls
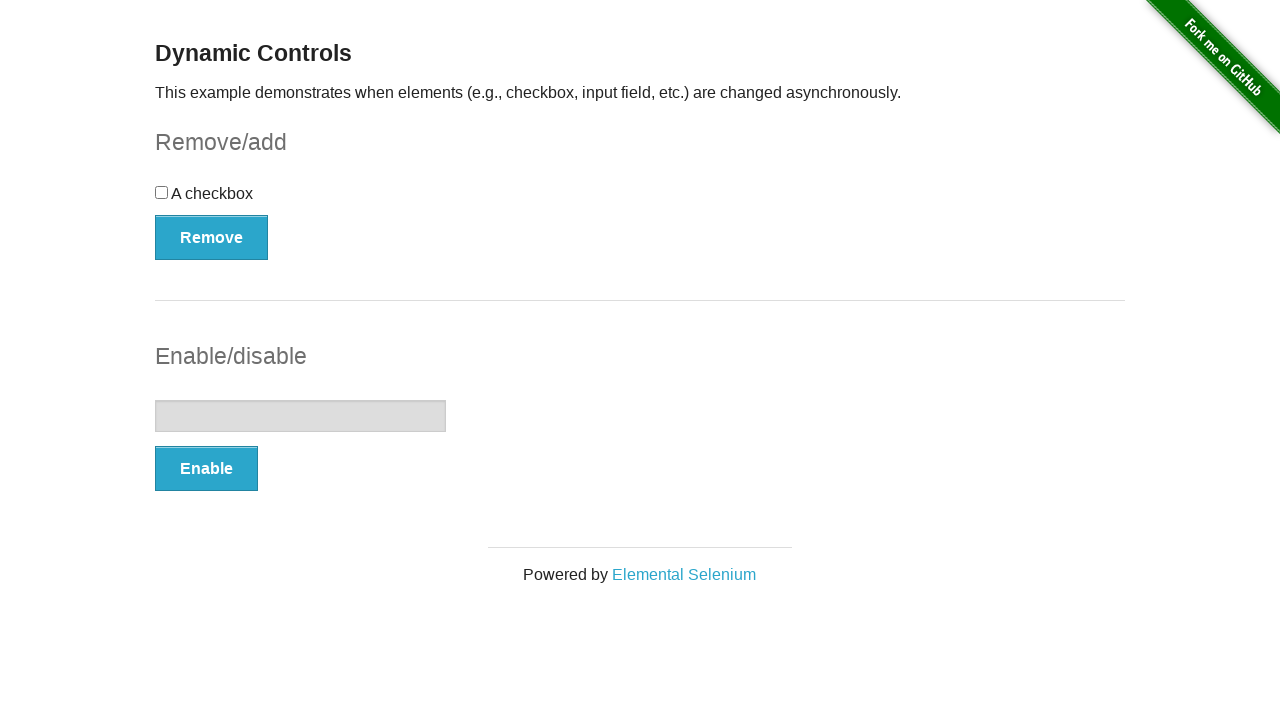

Clicked the checkbox at (162, 192) on input[type='checkbox']
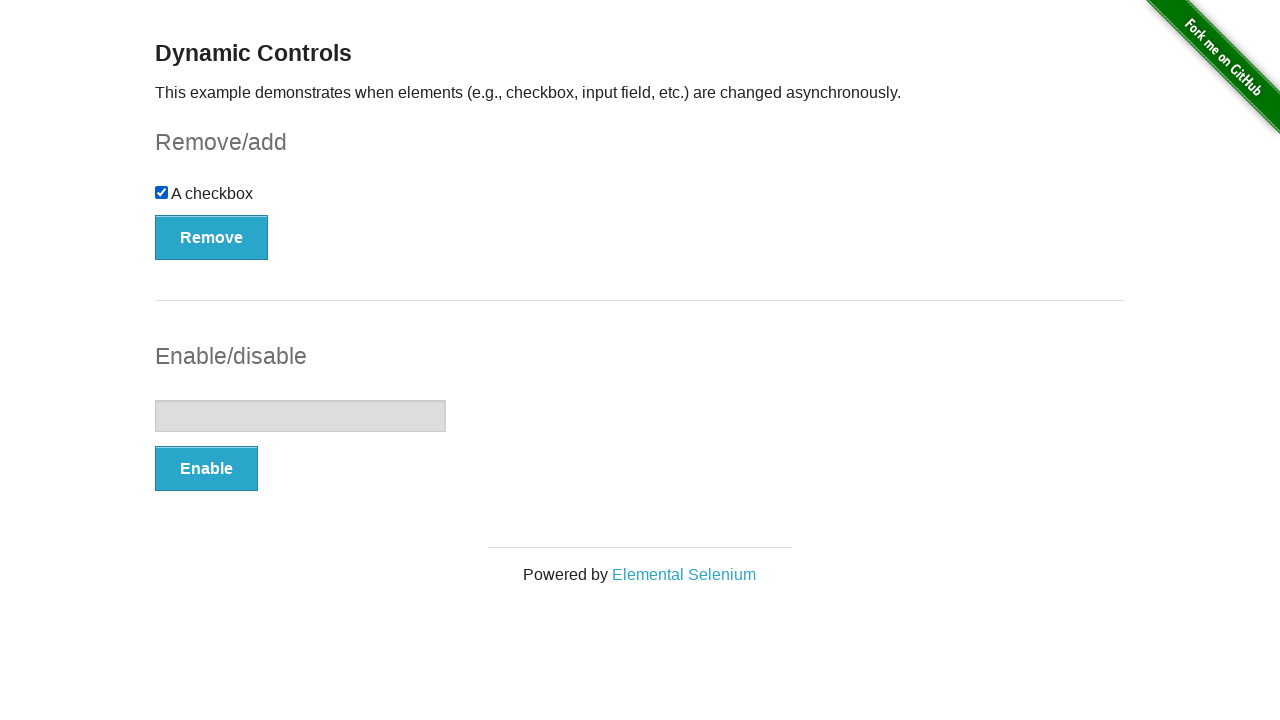

Clicked Remove button to remove checkbox at (212, 237) on form#checkbox-example button
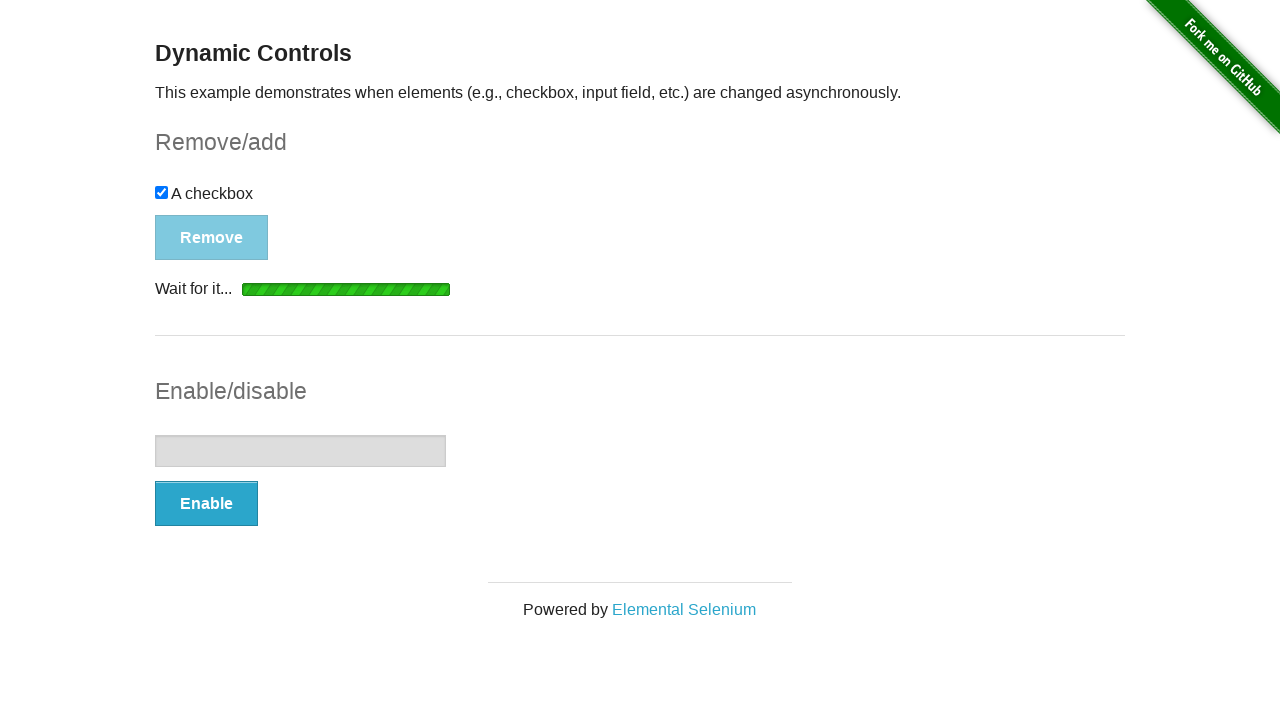

Waited for Add button to appear after checkbox removal
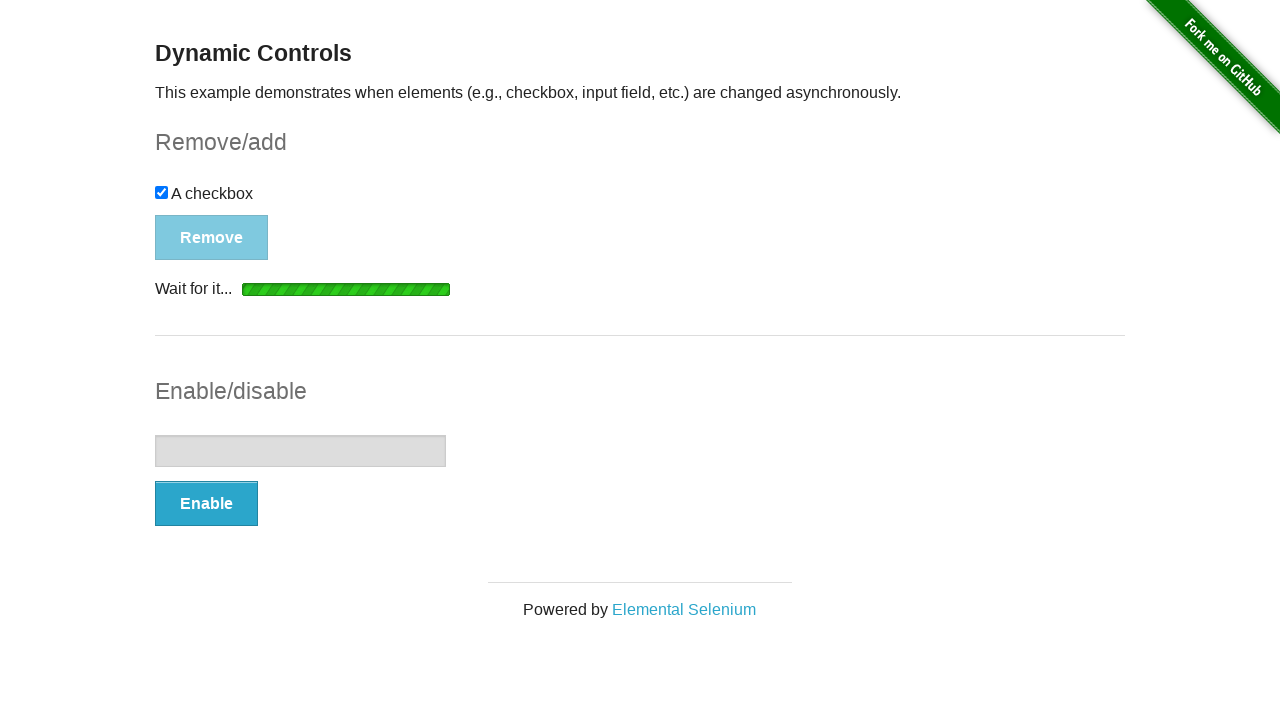

Clicked Add button to restore checkbox at (196, 208) on form#checkbox-example button
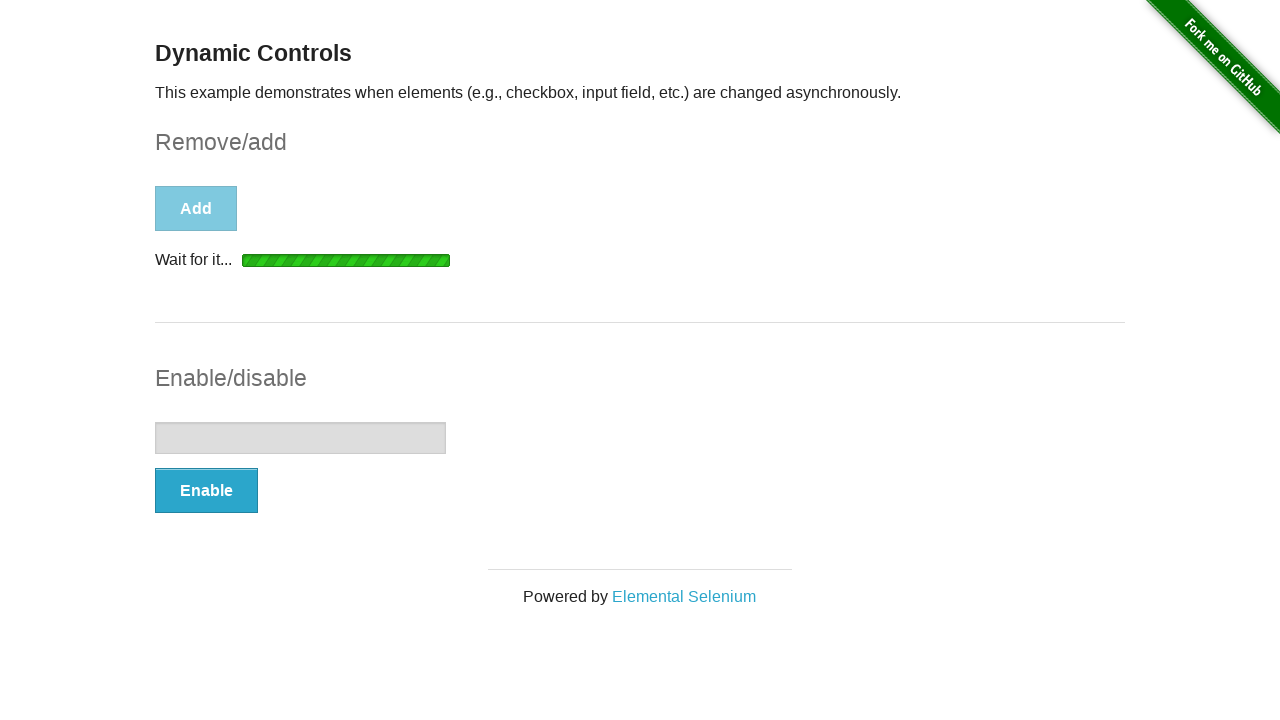

Waited for checkbox to reappear
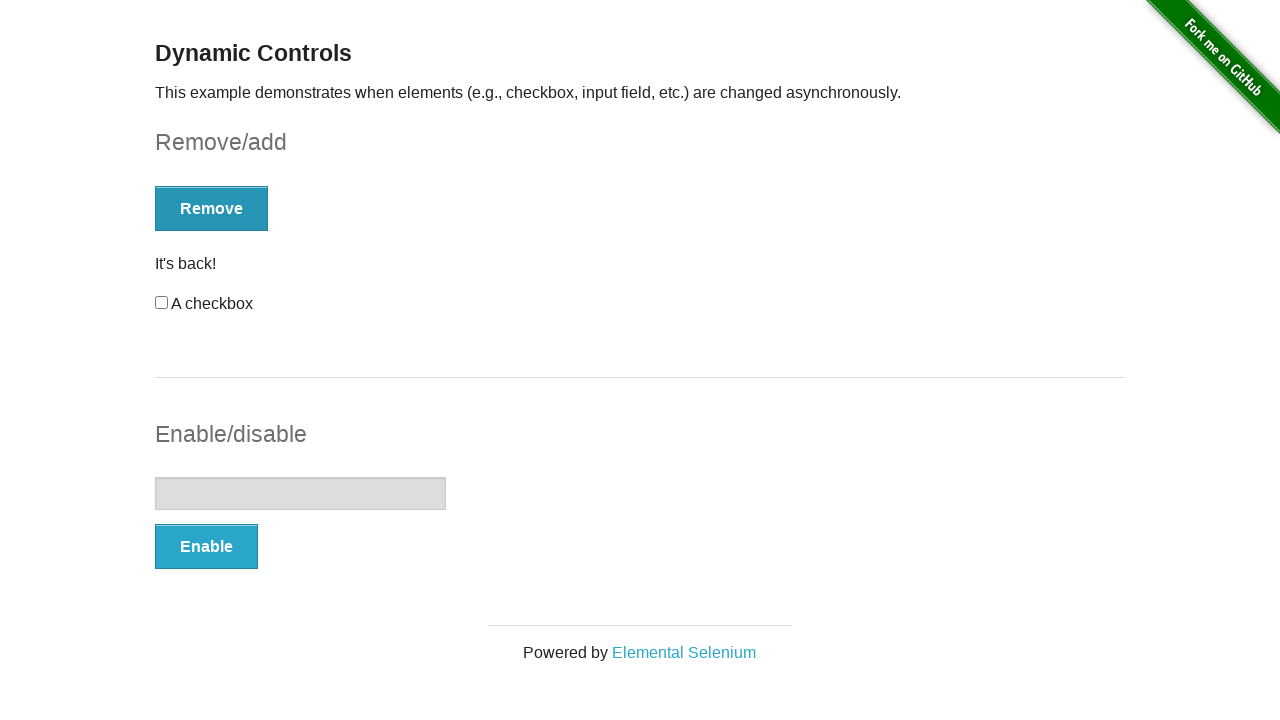

Clicked the restored checkbox at (162, 303) on #checkbox
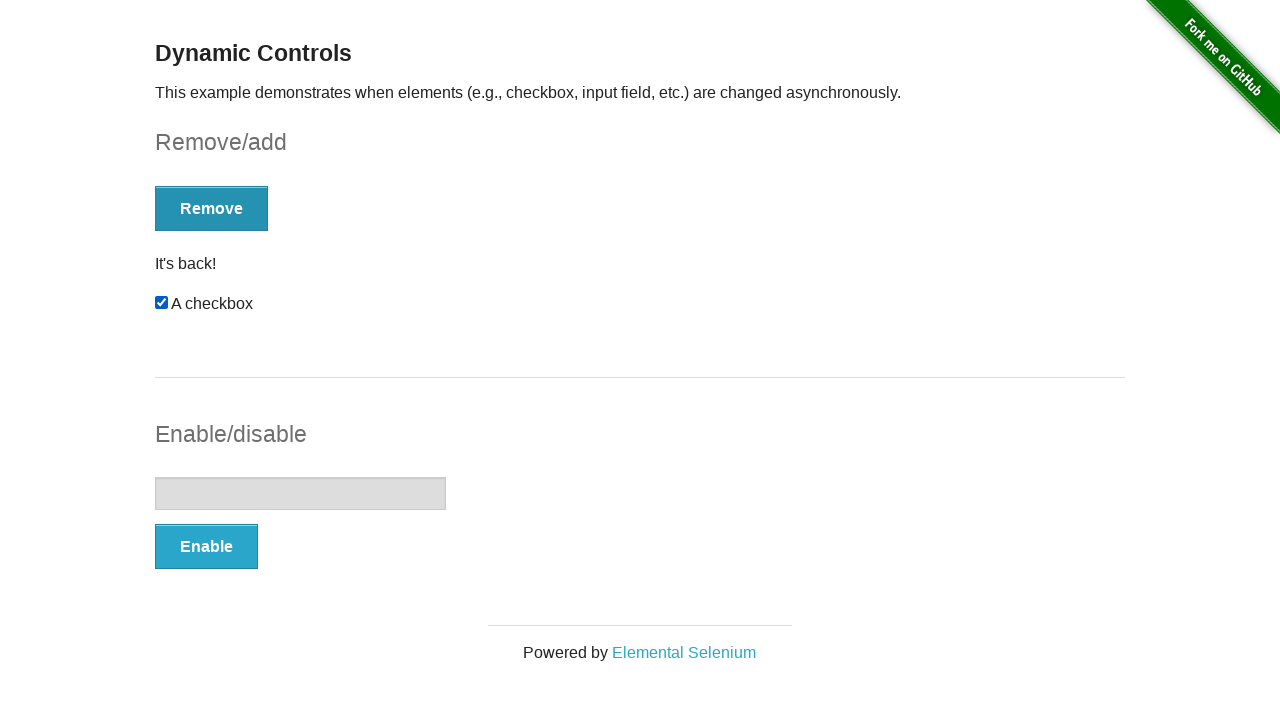

Clicked Enable button to enable text input field at (206, 546) on form#input-example button
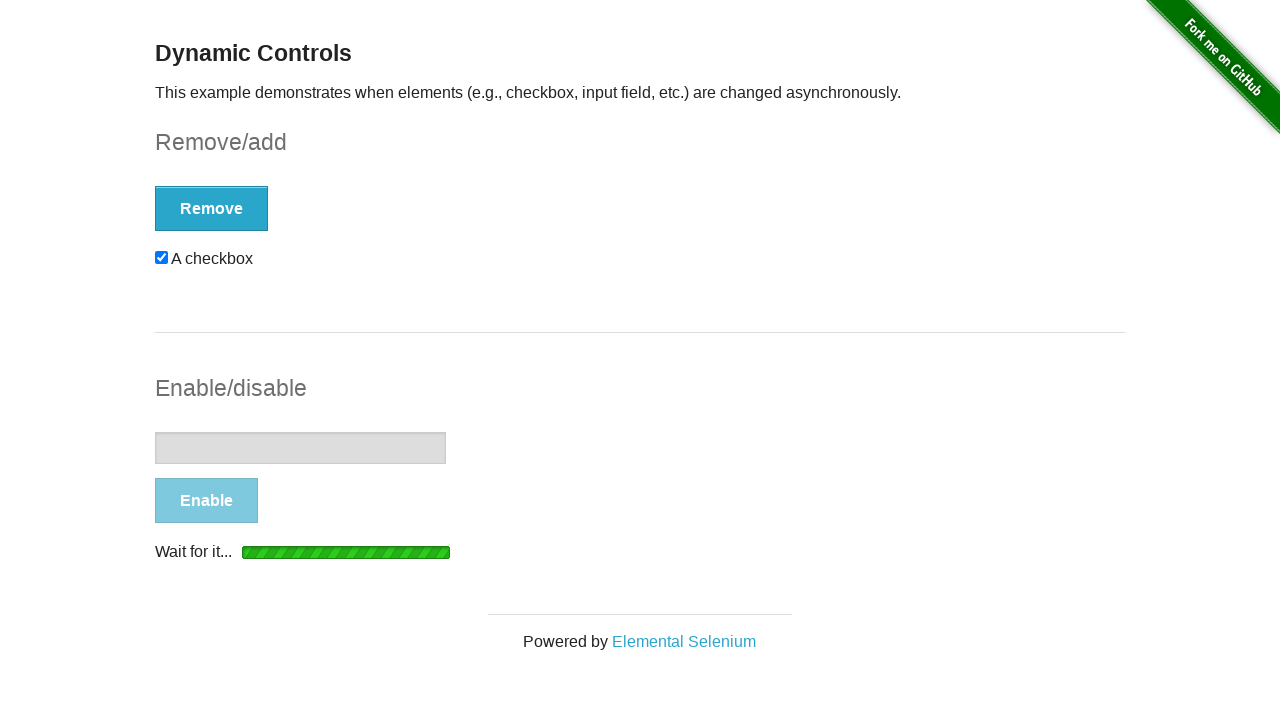

Waited for text input field to be enabled
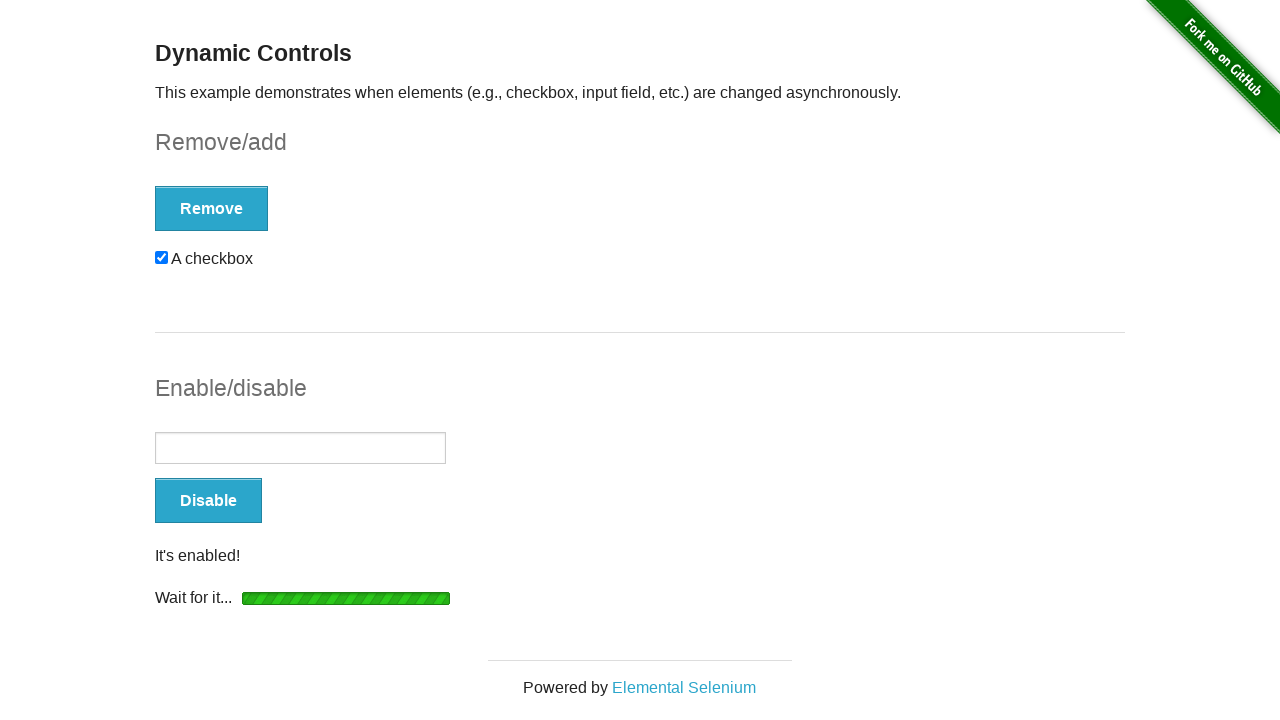

Clicked on the enabled text input field at (300, 448) on form input[type='text']
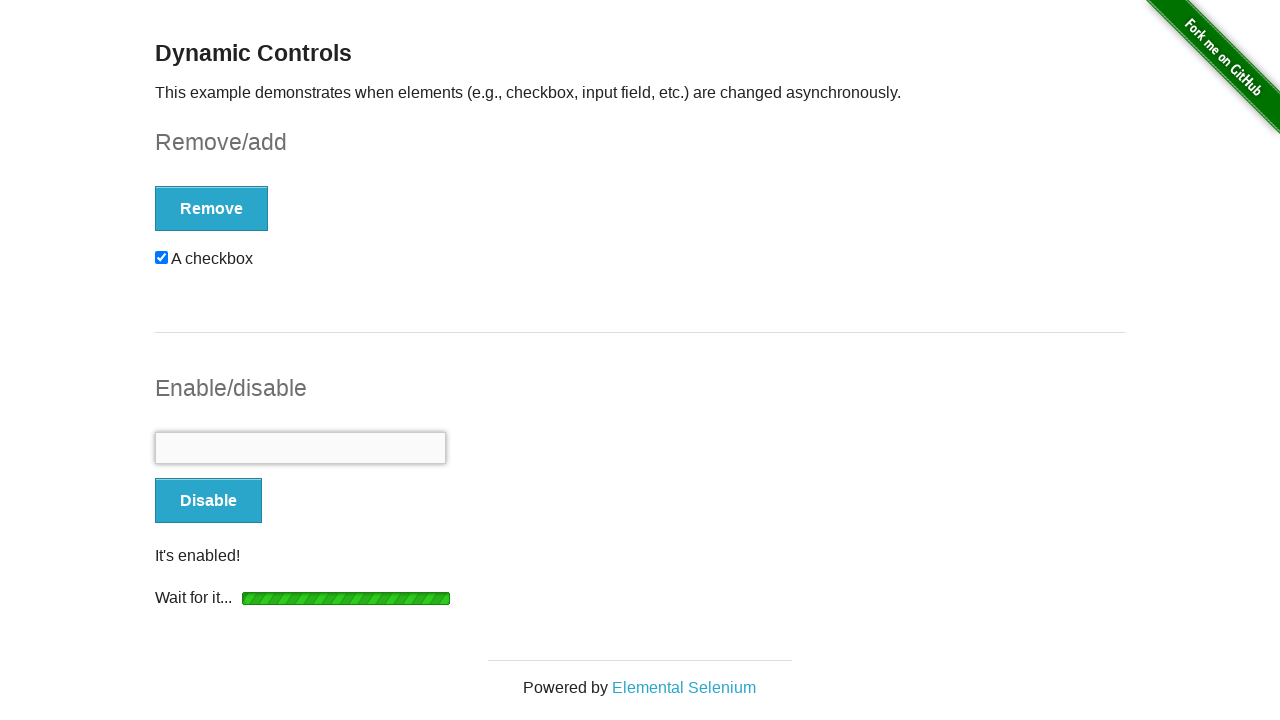

Filled text input field with 'this is description' on form input[type='text']
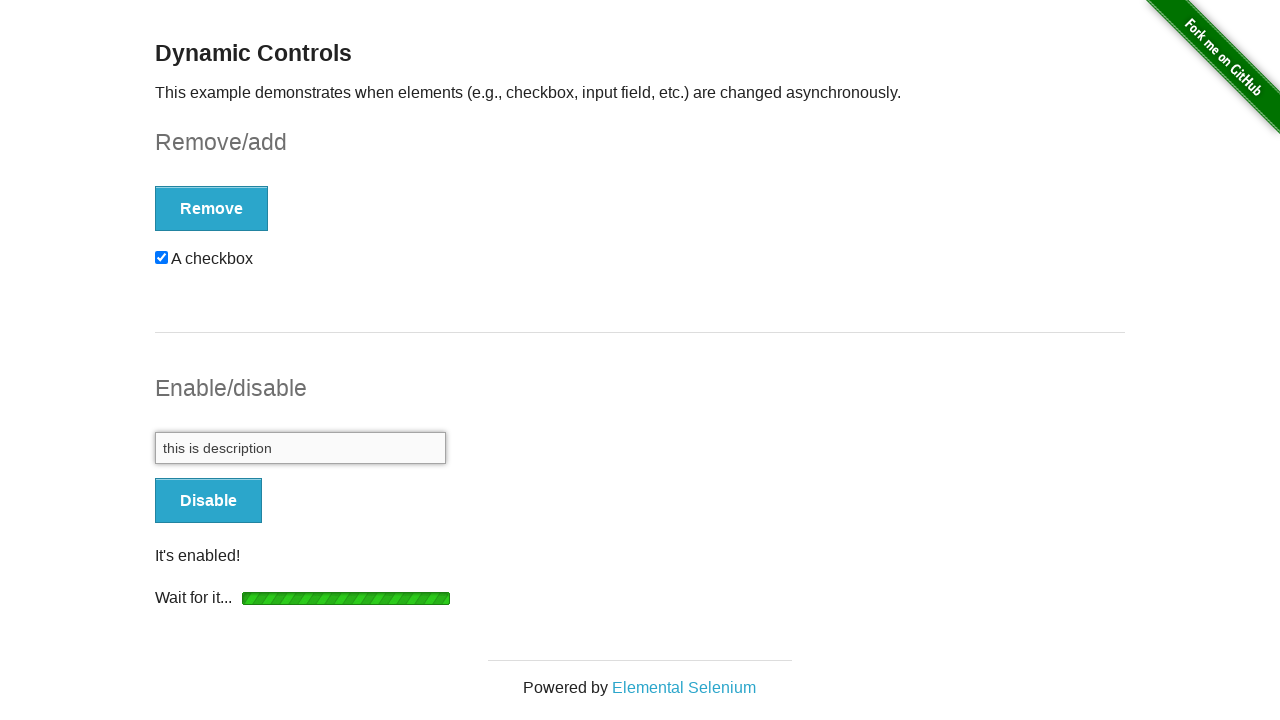

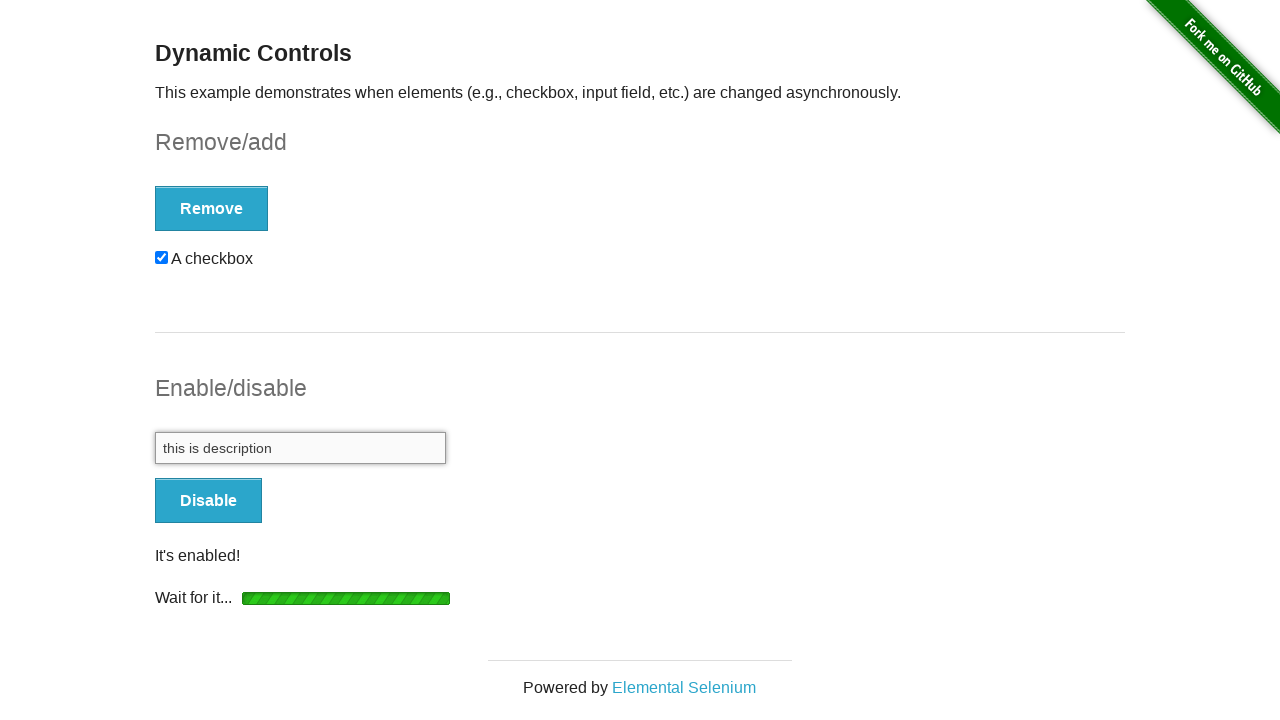